Tests filling the currentAddress field in the text box form on DemoQA

Starting URL: https://demoqa.com/text-box

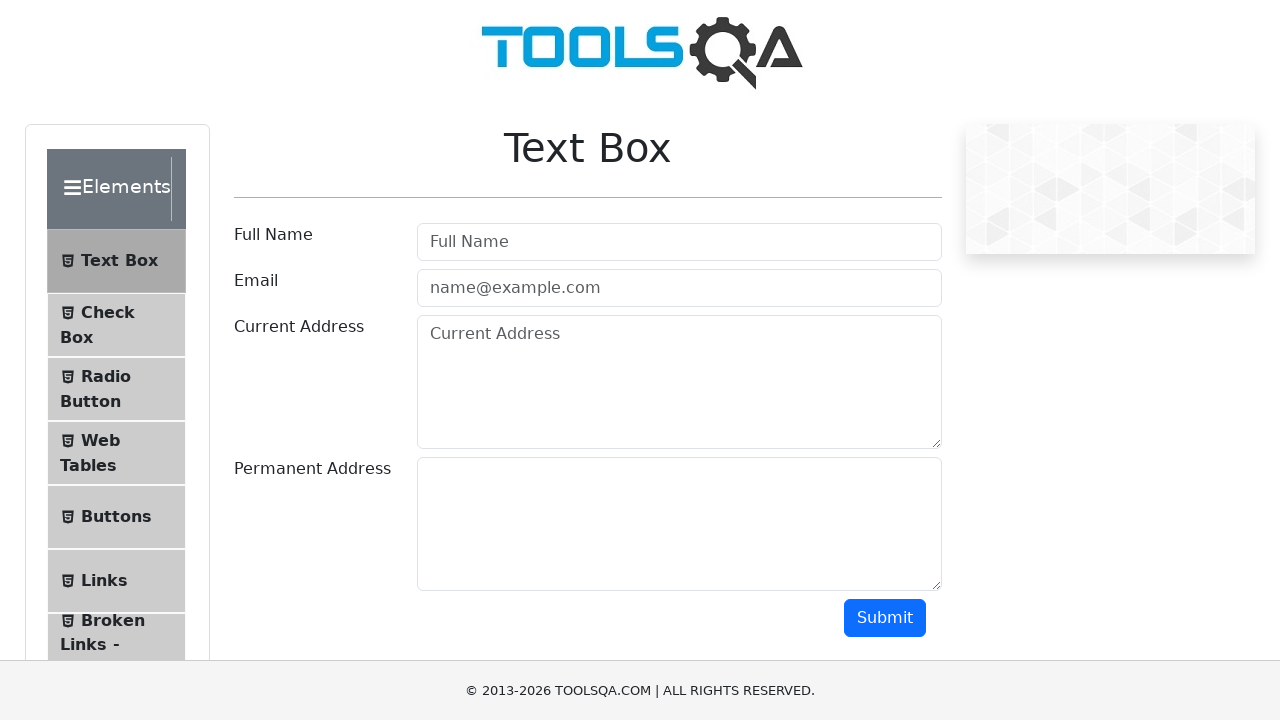

Filled currentAddress field with 'str. Eroilor, Timisoara' on #currentAddress
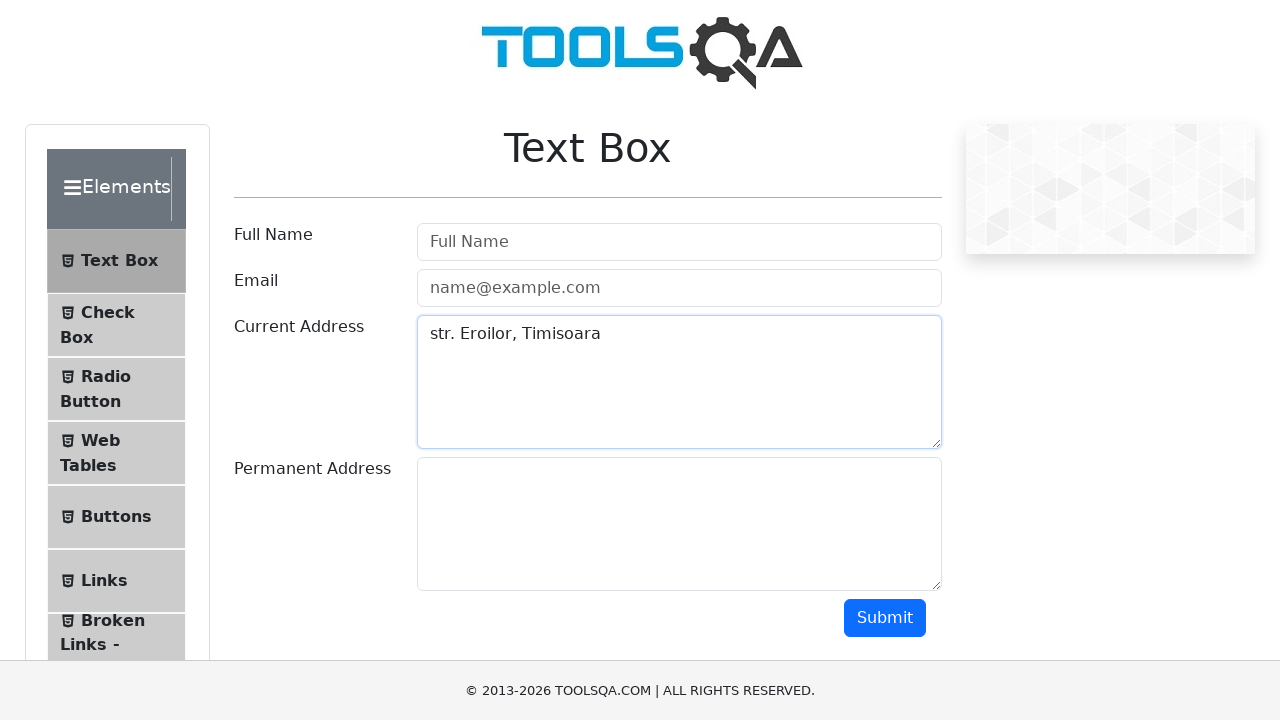

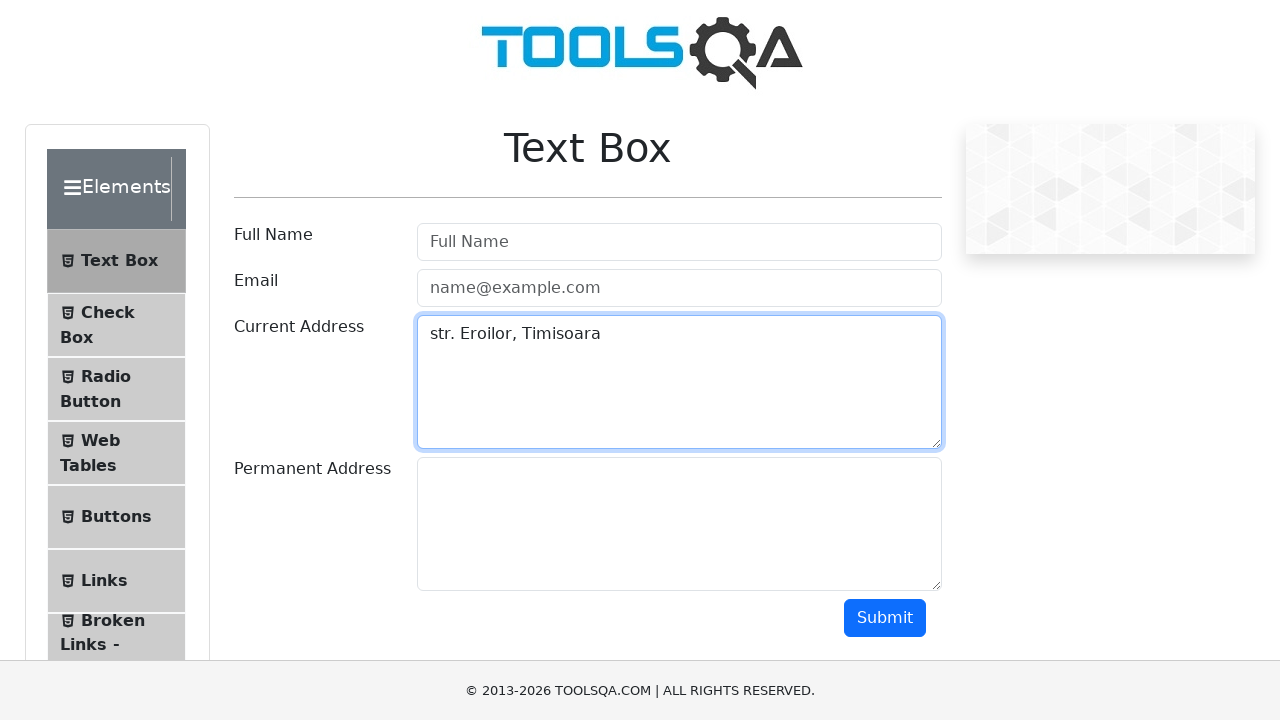